Tests auto-suggestive dropdown functionality by typing a partial country name and selecting the matching option from the suggestions list

Starting URL: https://rahulshettyacademy.com/dropdownsPractise/

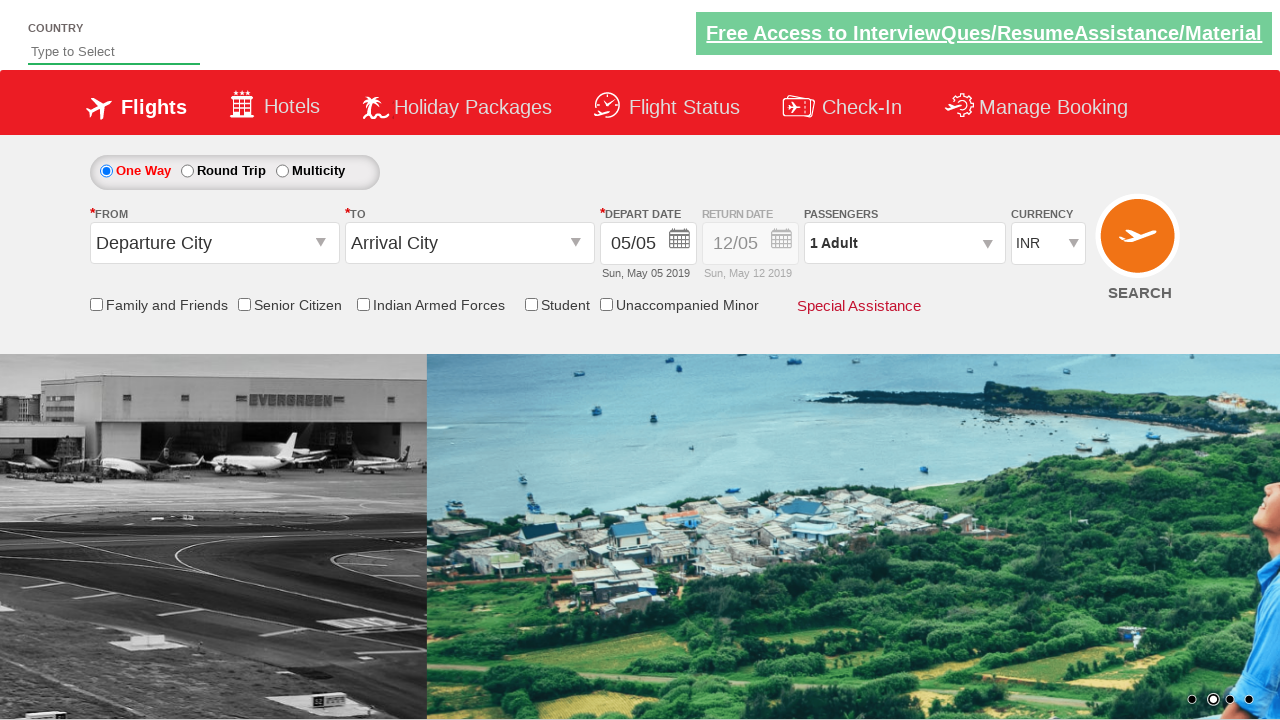

Typed 'ind' in autosuggest field to trigger suggestions on #autosuggest
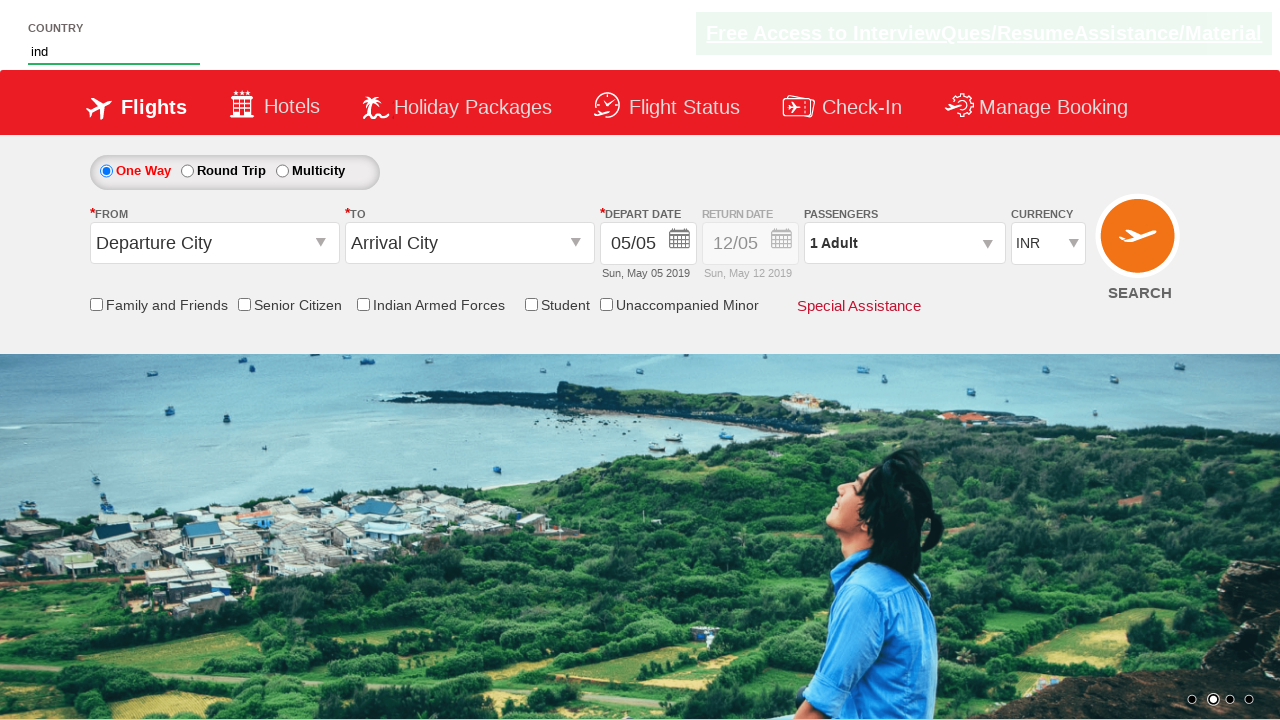

Waited for suggestion dropdown items to appear
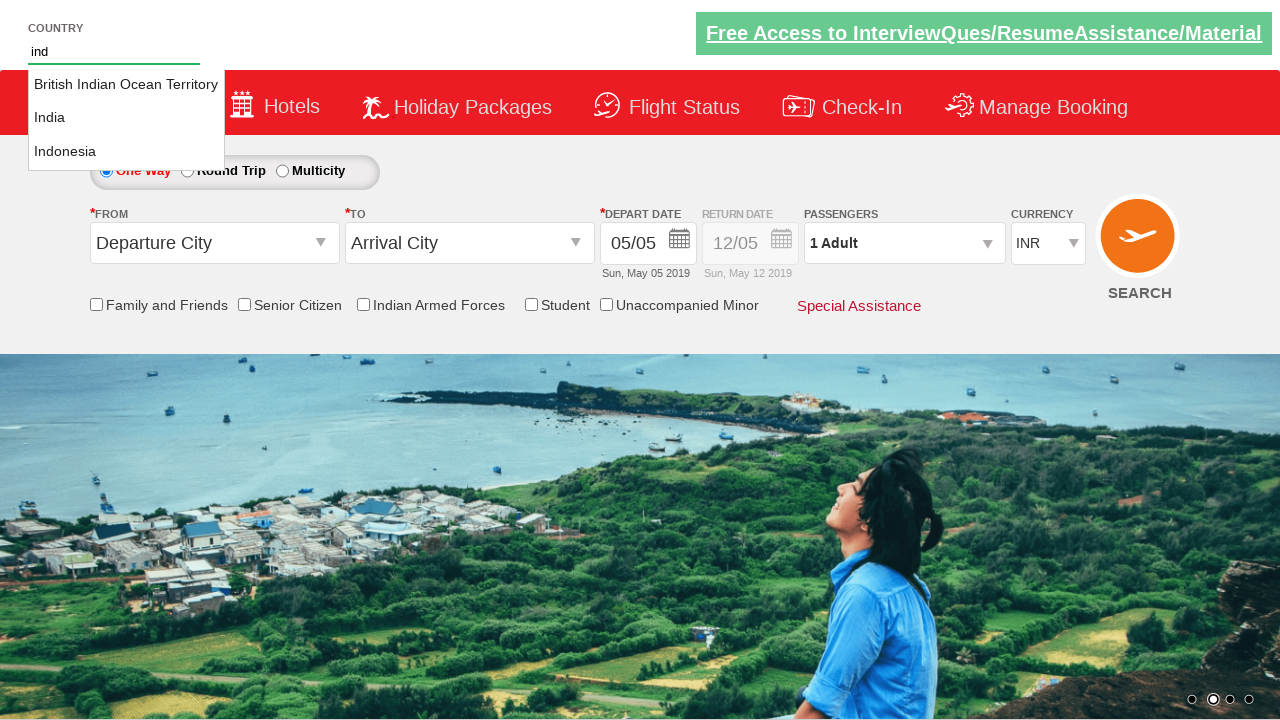

Retrieved all suggestion option elements from dropdown
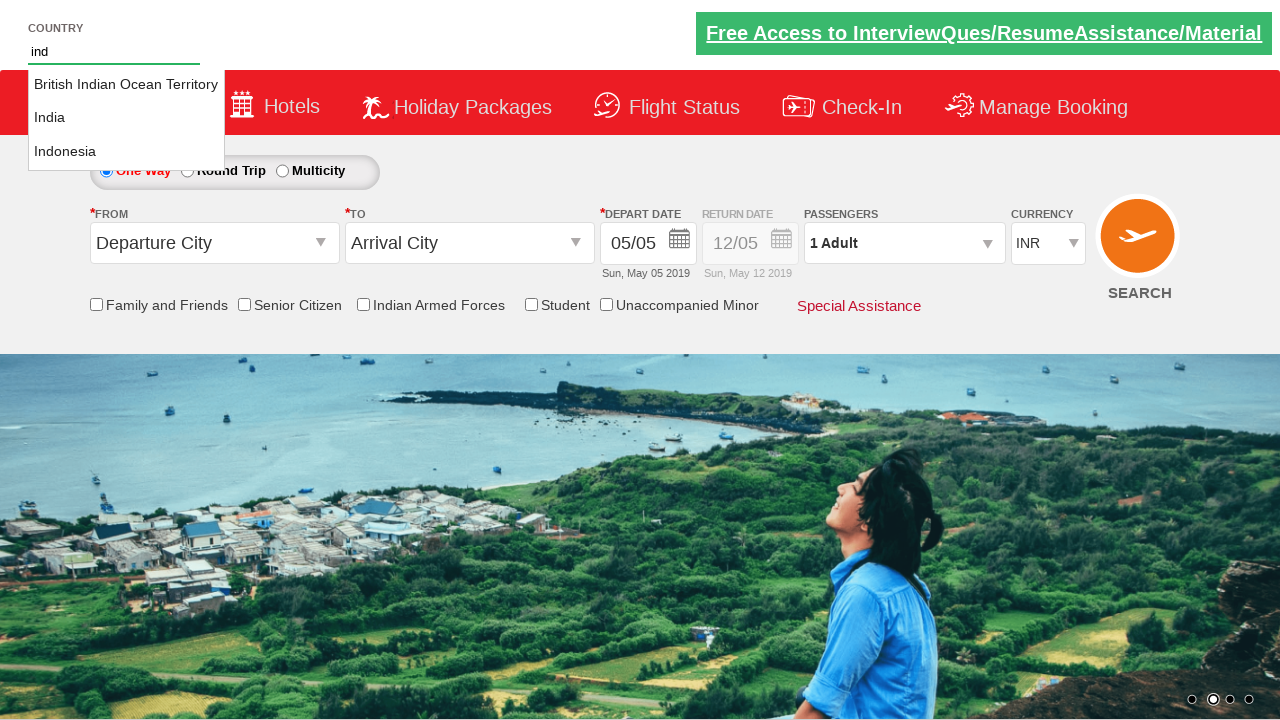

Found and clicked 'India' from the autosuggest dropdown at (126, 118) on li.ui-menu-item a >> nth=1
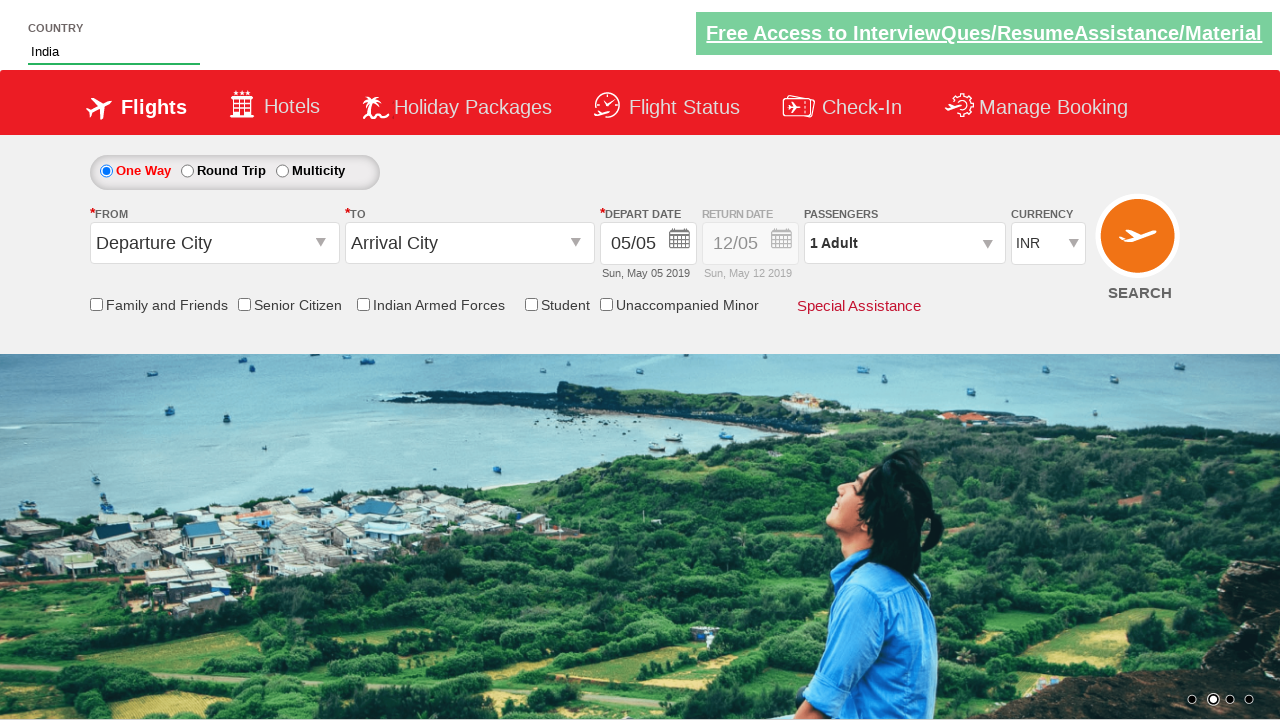

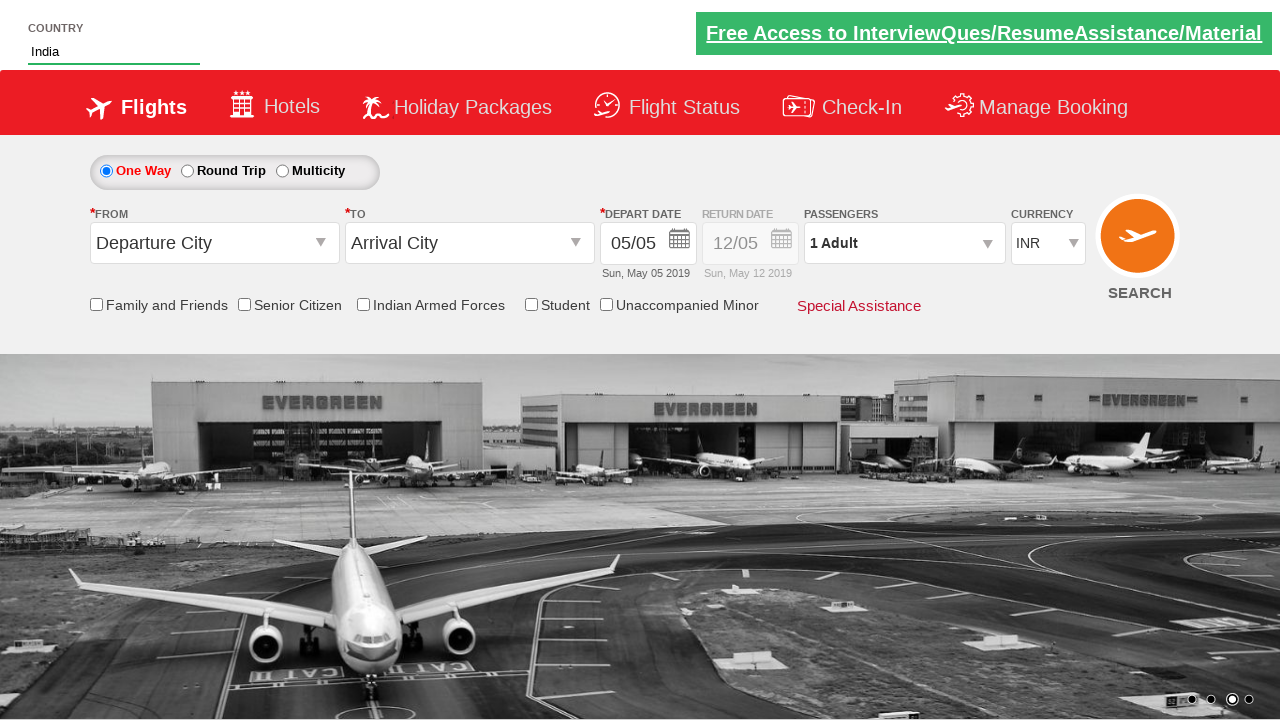